Tests dropdown functionality by selecting options using different methods (by index, by value, by visible text) and verifies the dropdown options are accessible

Starting URL: https://the-internet.herokuapp.com/dropdown

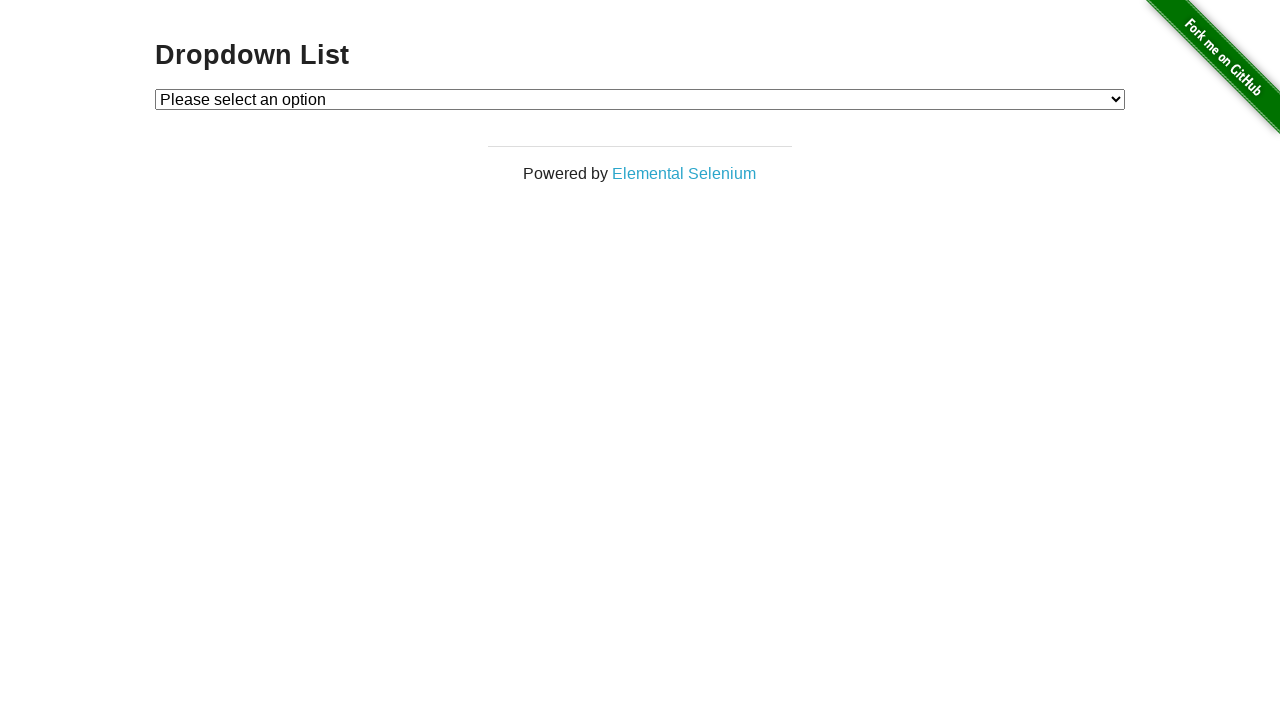

Selected Option 1 by index (index 1) on #dropdown
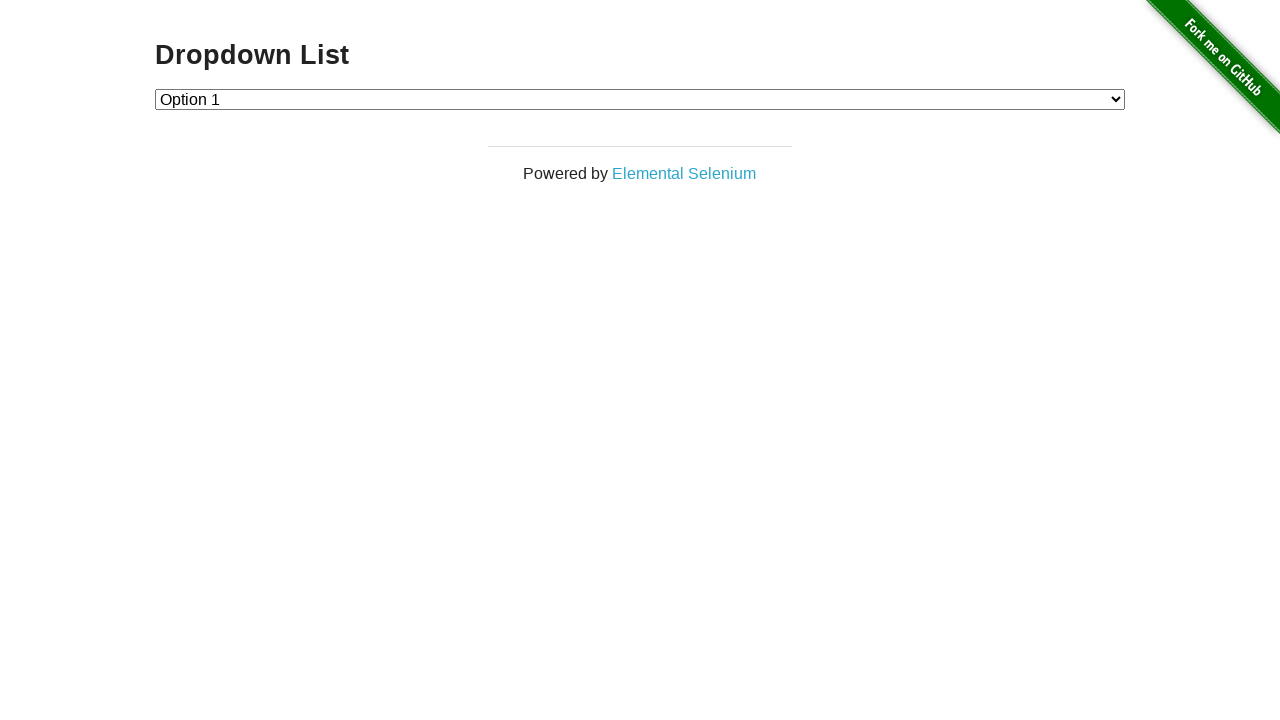

Selected Option 2 by value on #dropdown
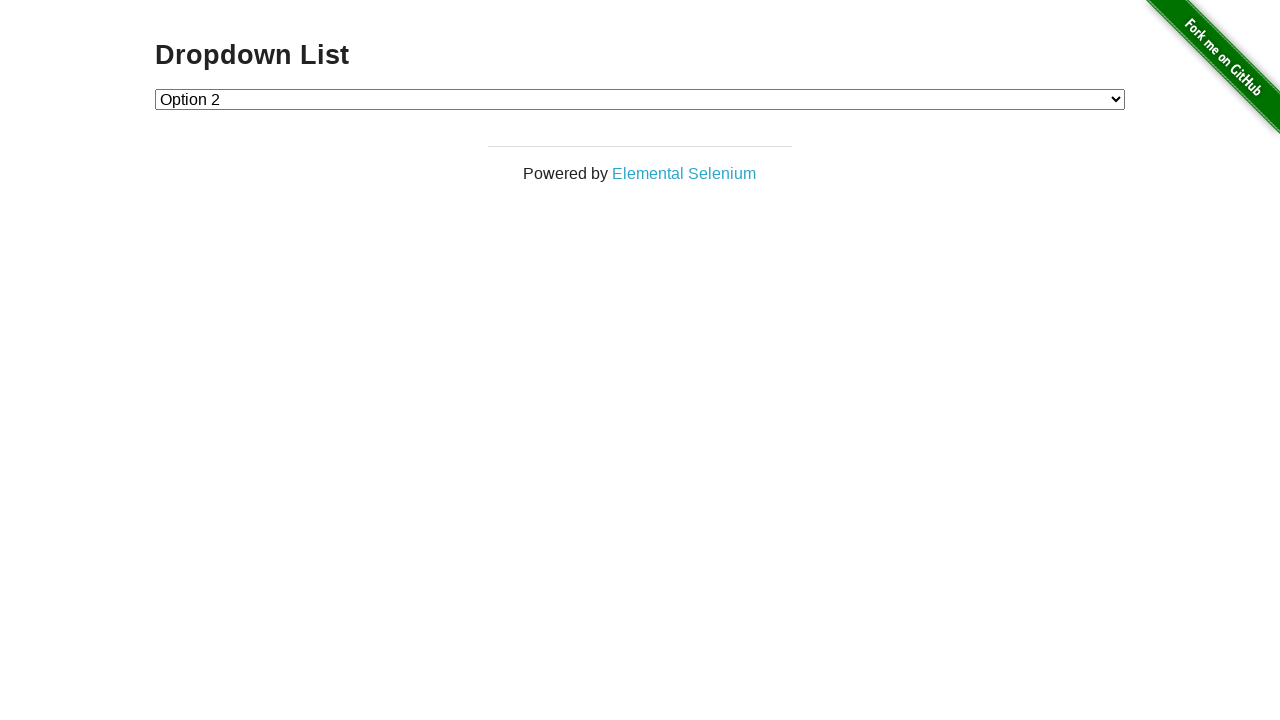

Selected Option 1 by visible text on #dropdown
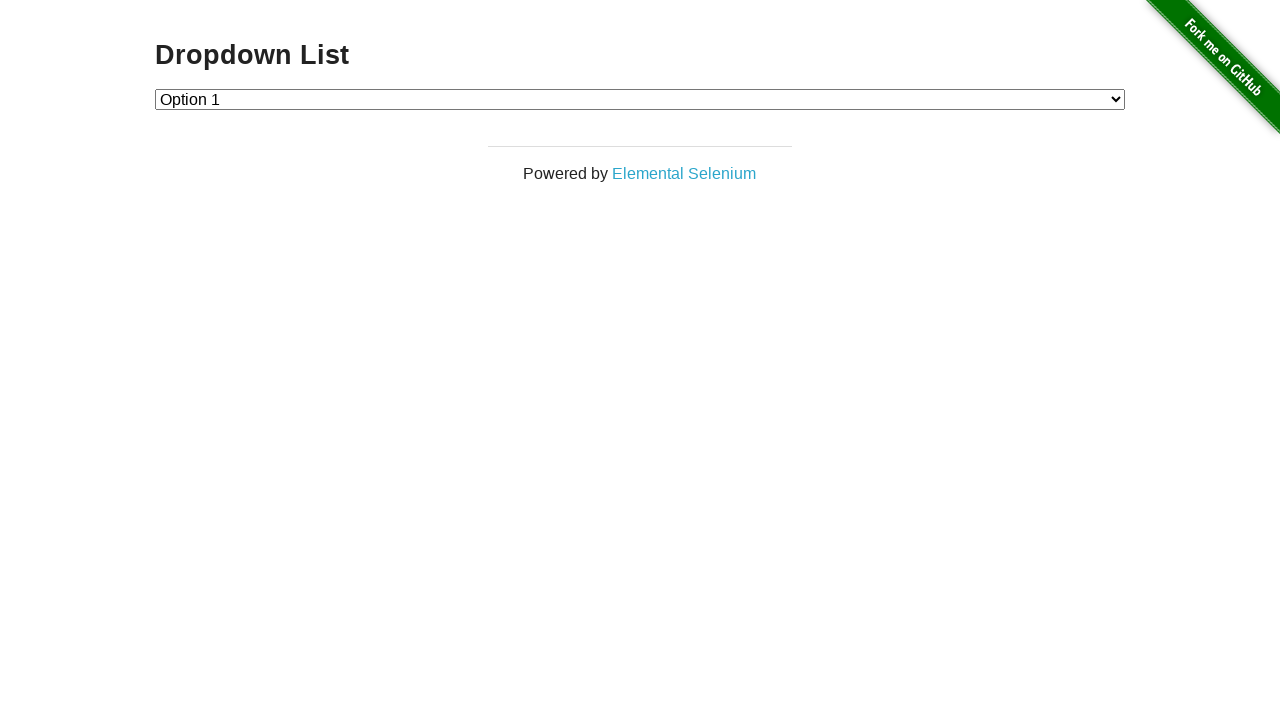

Verified dropdown is present and has options
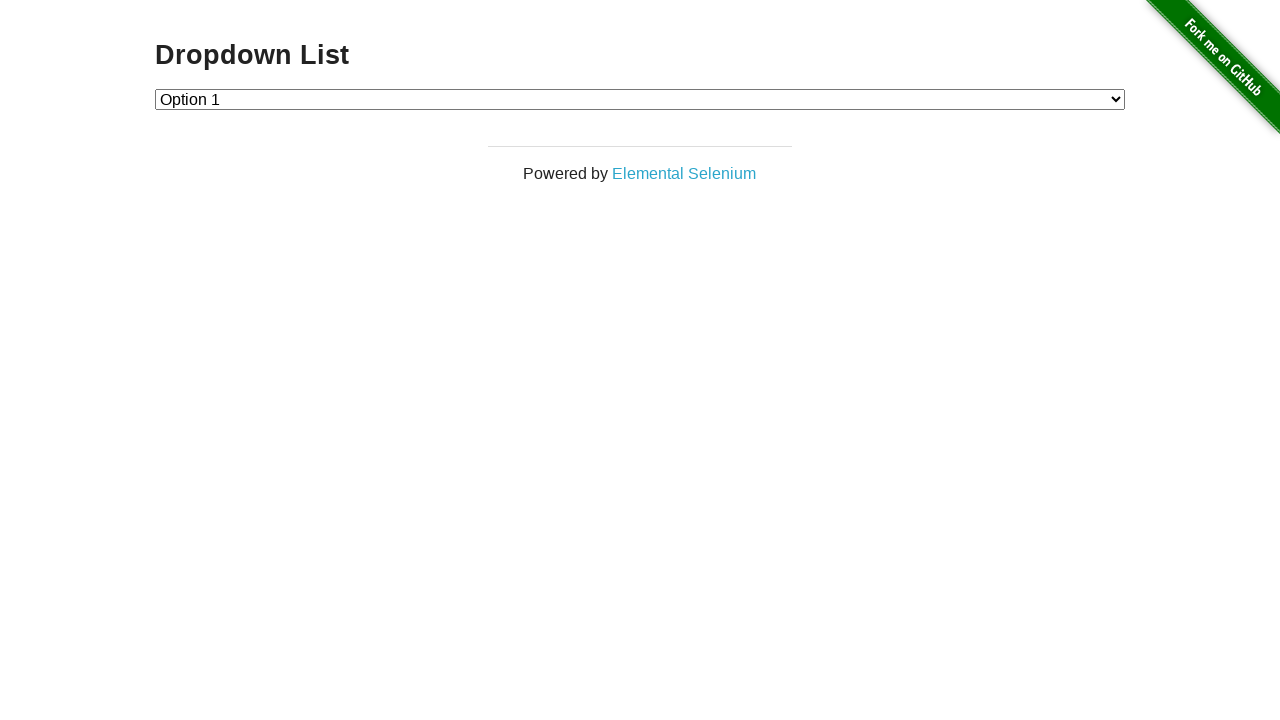

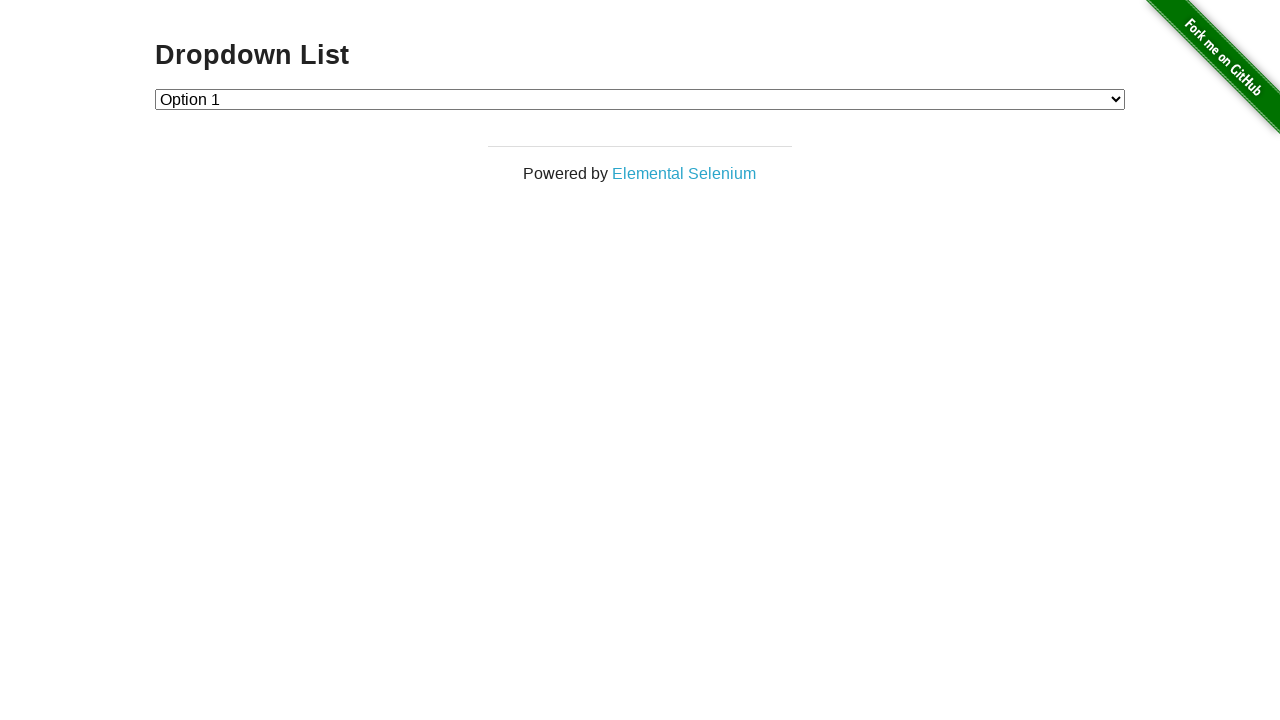